Tests date picker functionality by selecting a specific date through year, month, and day navigation

Starting URL: https://rahulshettyacademy.com/seleniumPractise/#/offers

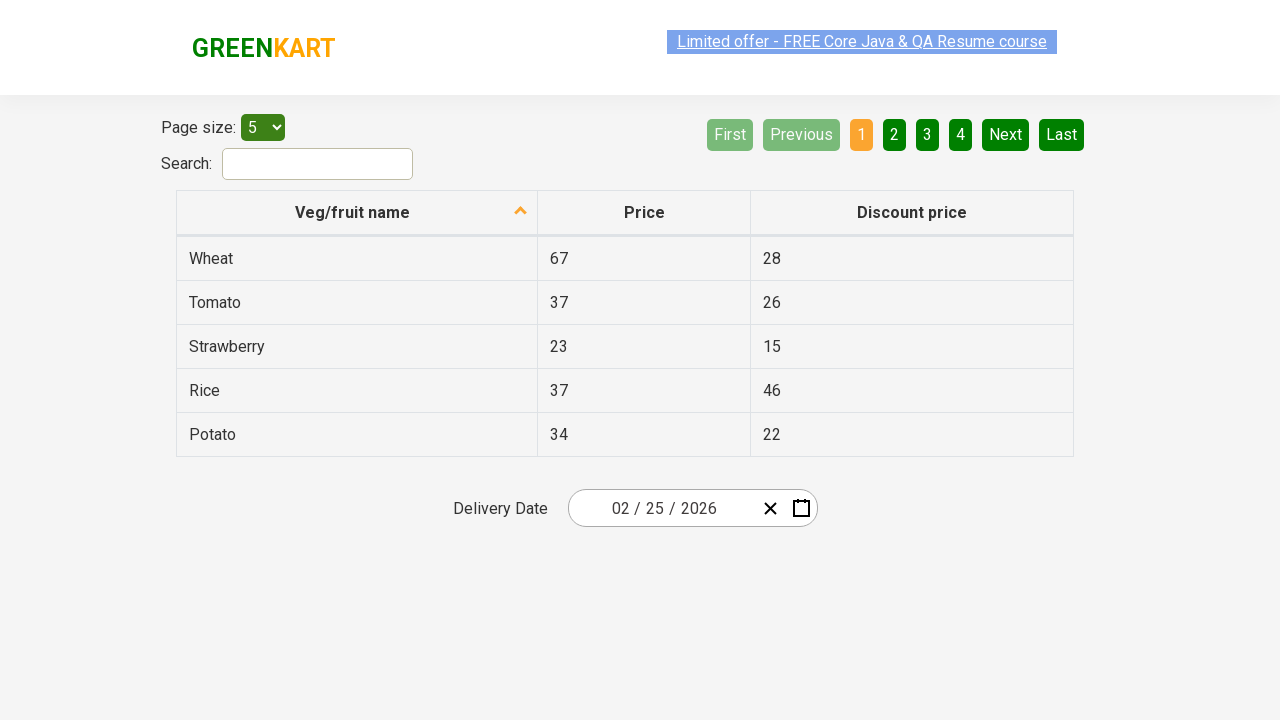

Clicked calendar button to open date picker at (801, 508) on .react-date-picker__calendar-button
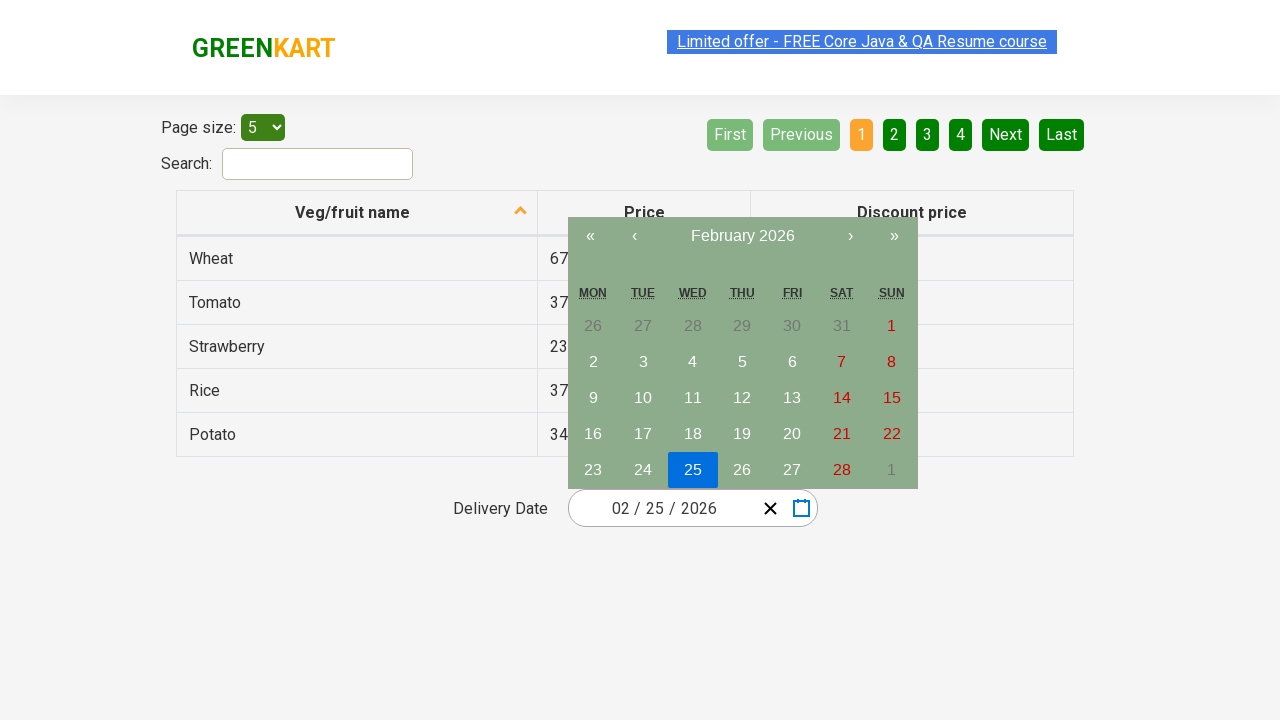

Clicked navigation label to navigate to year/month selection at (742, 236) on .react-calendar__navigation__label
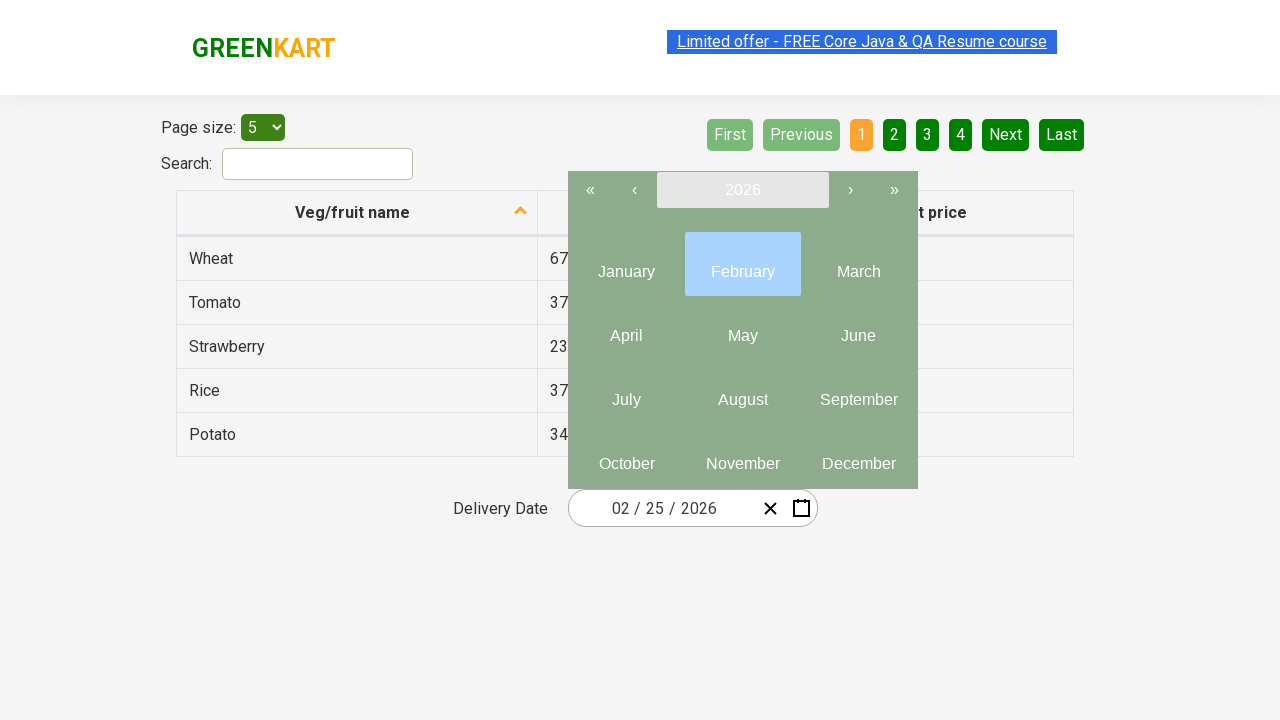

Clicked navigation label again to reach year view at (742, 190) on .react-calendar__navigation__label
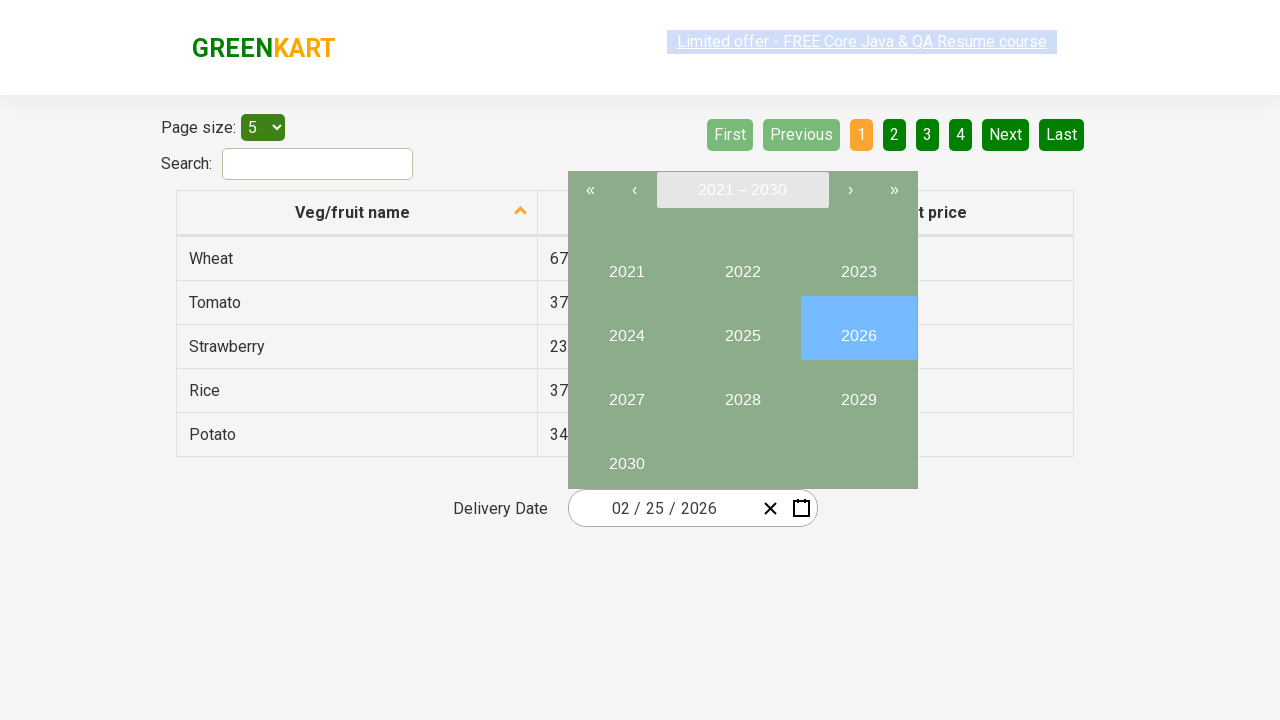

Selected year 2022 at (742, 264) on internal:text="2022"i
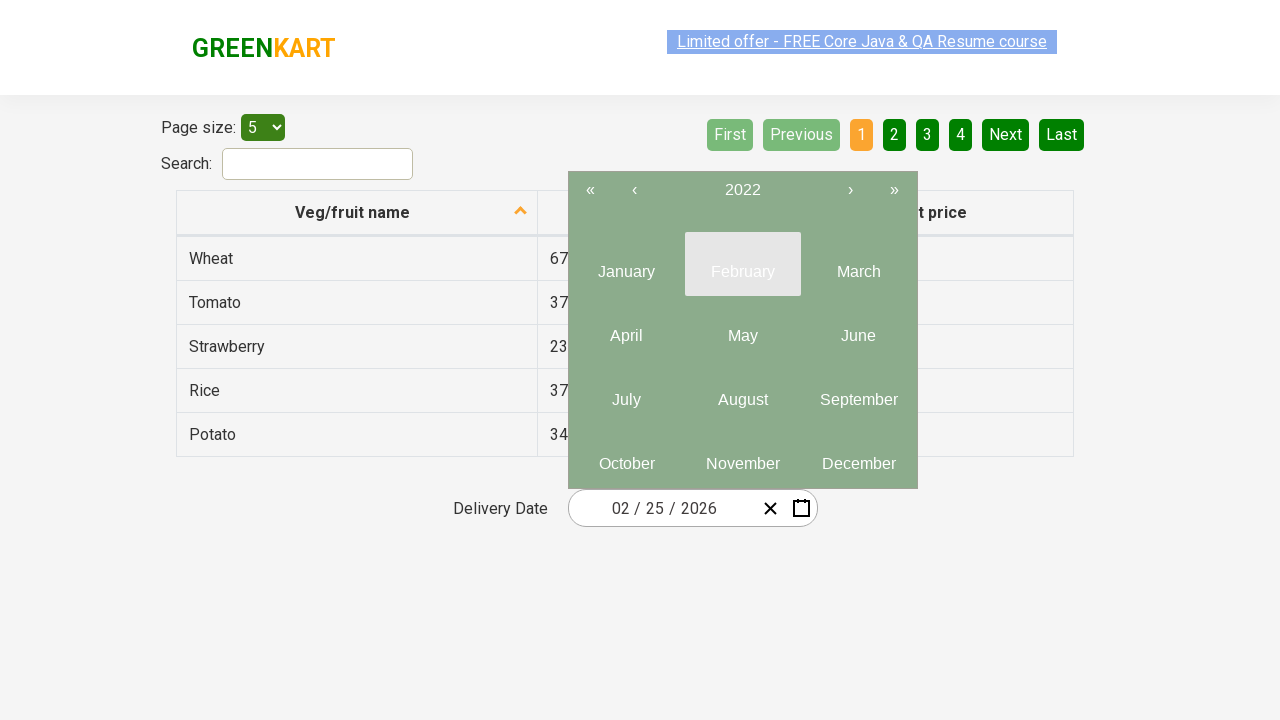

Selected month 6 (June) at (858, 328) on .react-calendar__year-view__months__month >> nth=5
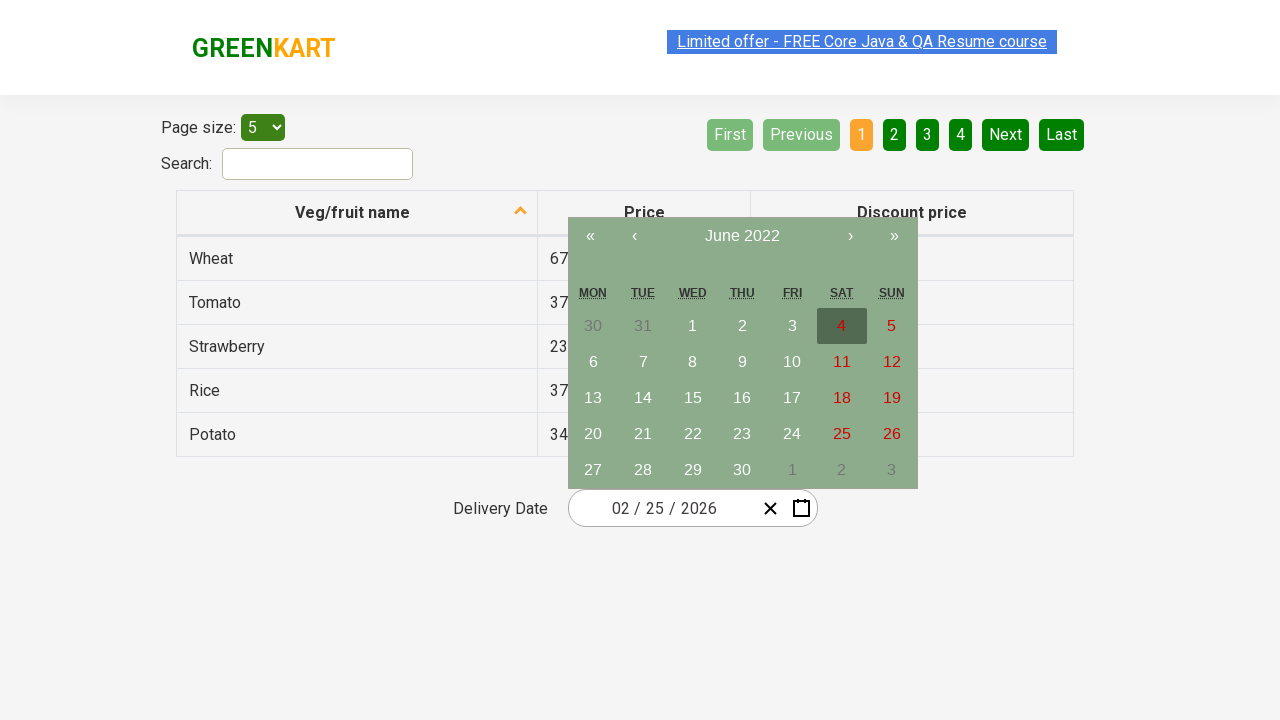

Selected day 15 from calendar at (693, 398) on //abbr[text()='15']
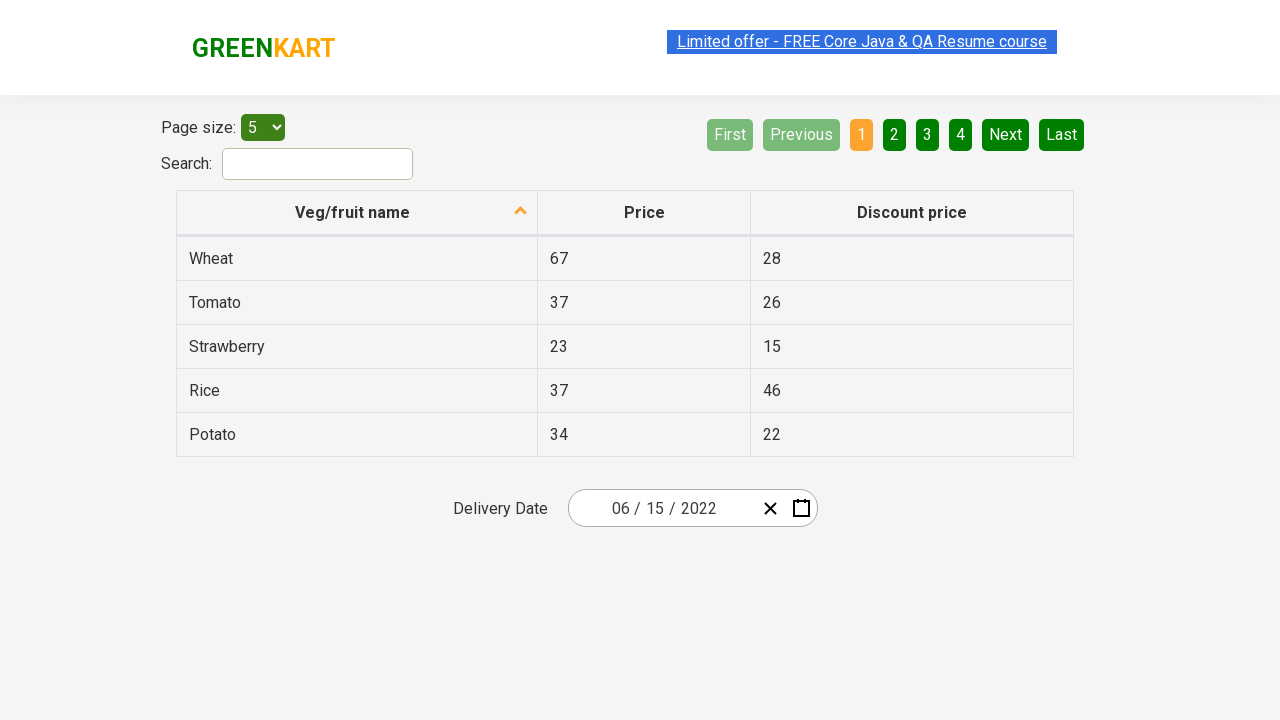

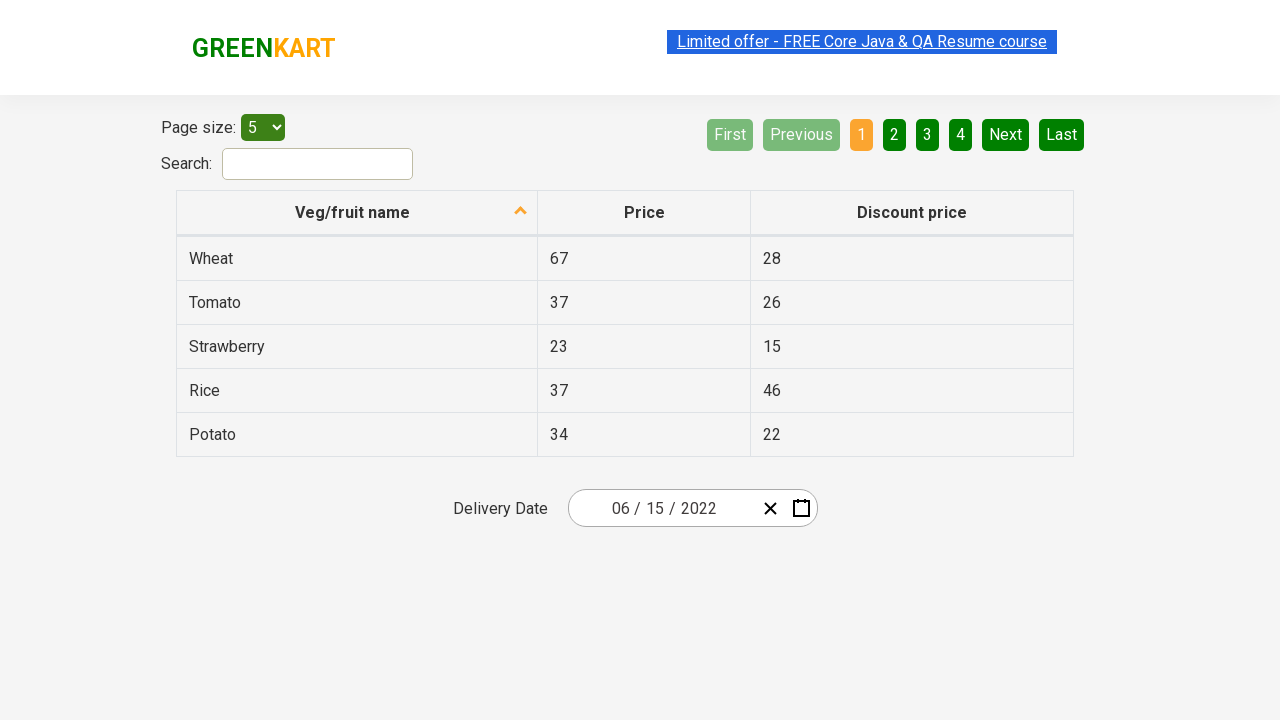